Navigates to Browse Languages M submenu and verifies Mathematica language details (author, date, comments)

Starting URL: http://www.99-bottles-of-beer.net/

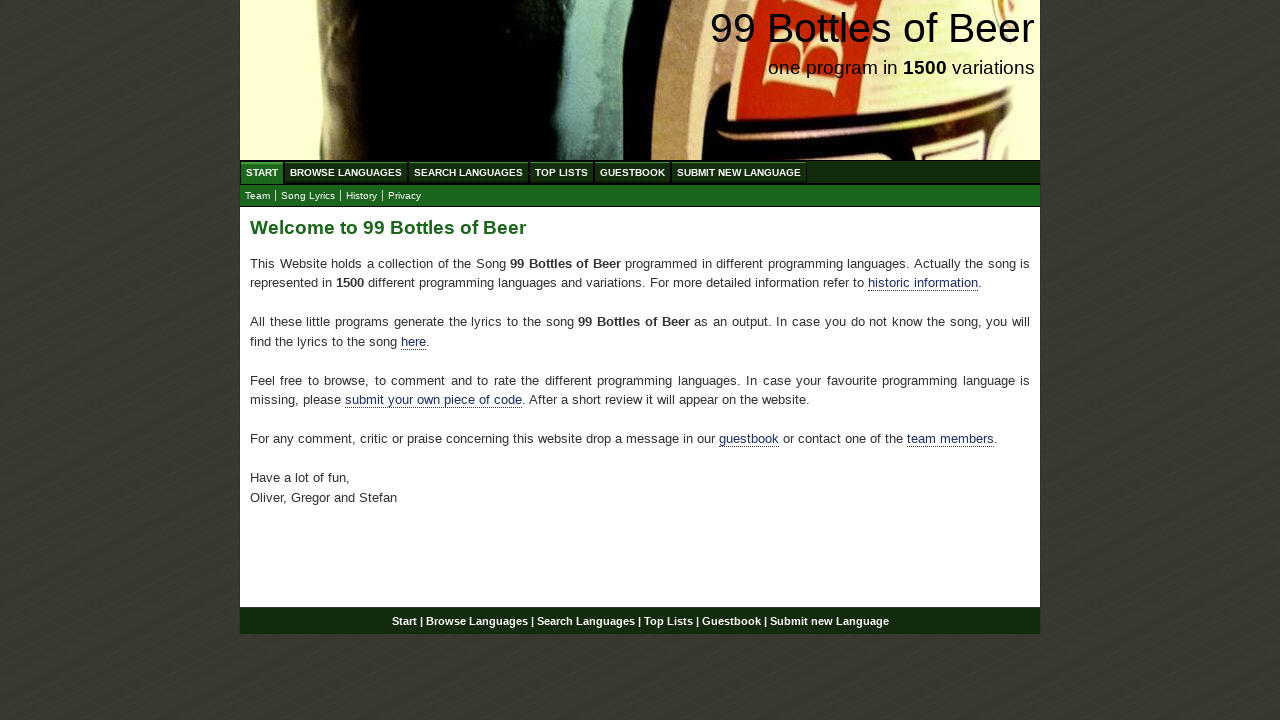

Clicked on Browse Languages menu at (346, 172) on xpath=//ul[@id='menu']/li/a[@href='/abc.html']
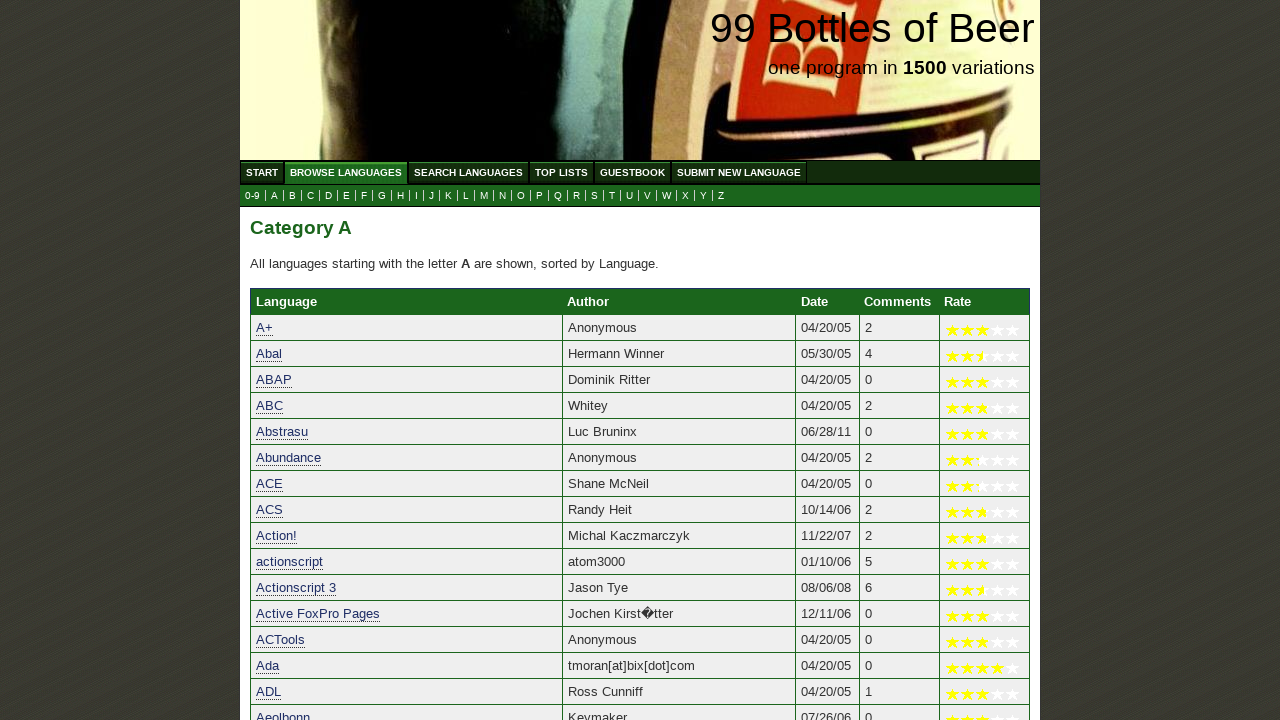

Clicked on M submenu at (484, 196) on xpath=//ul[@id='submenu']/li/a[@href='m.html']
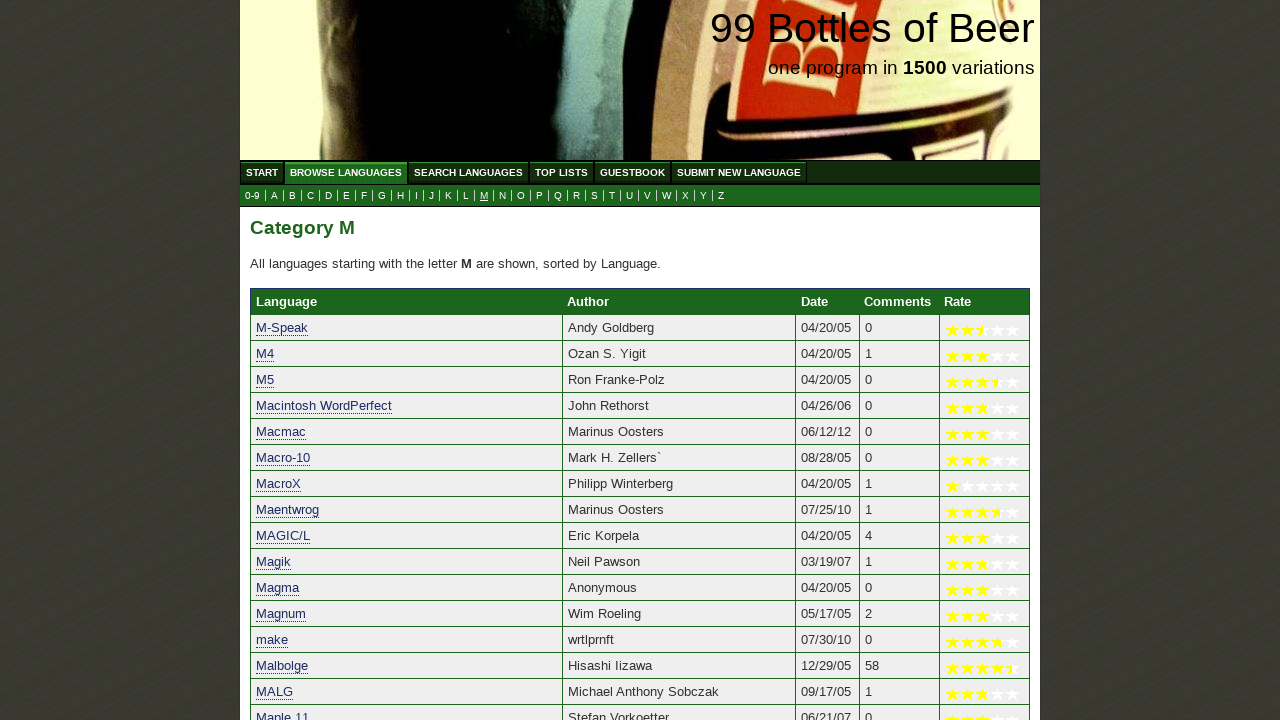

Mathematica language entry loaded and visible
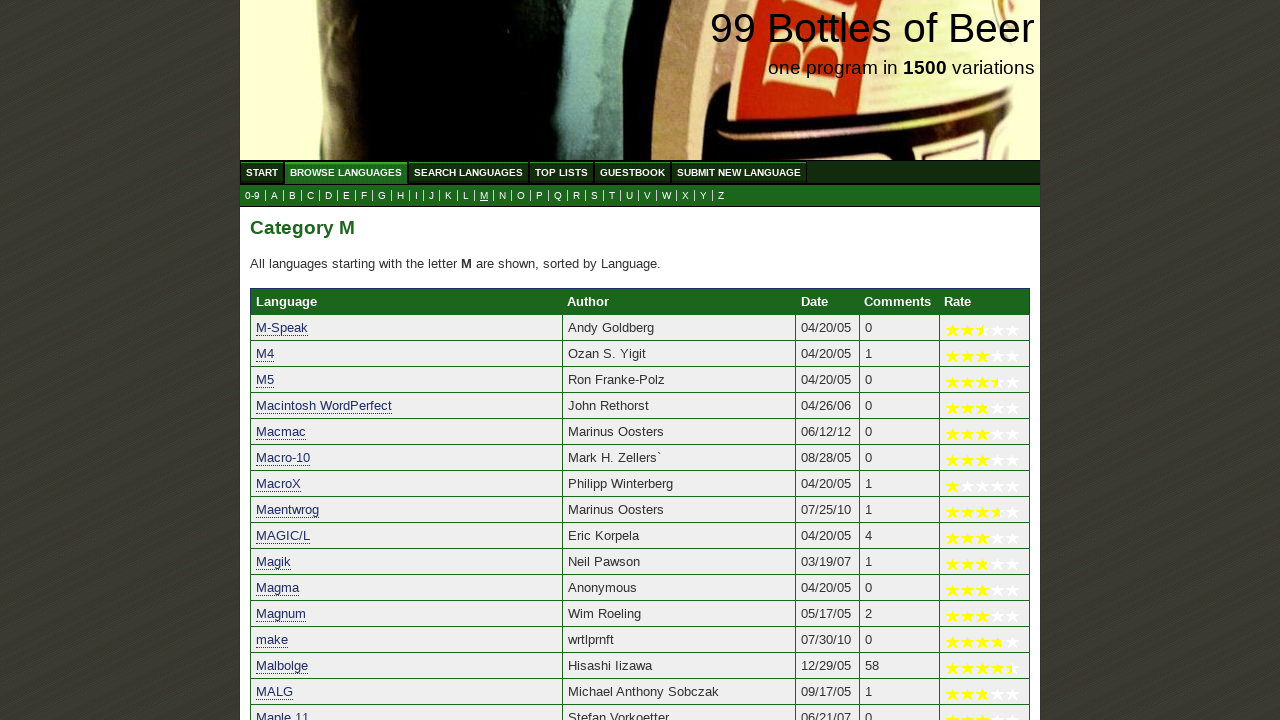

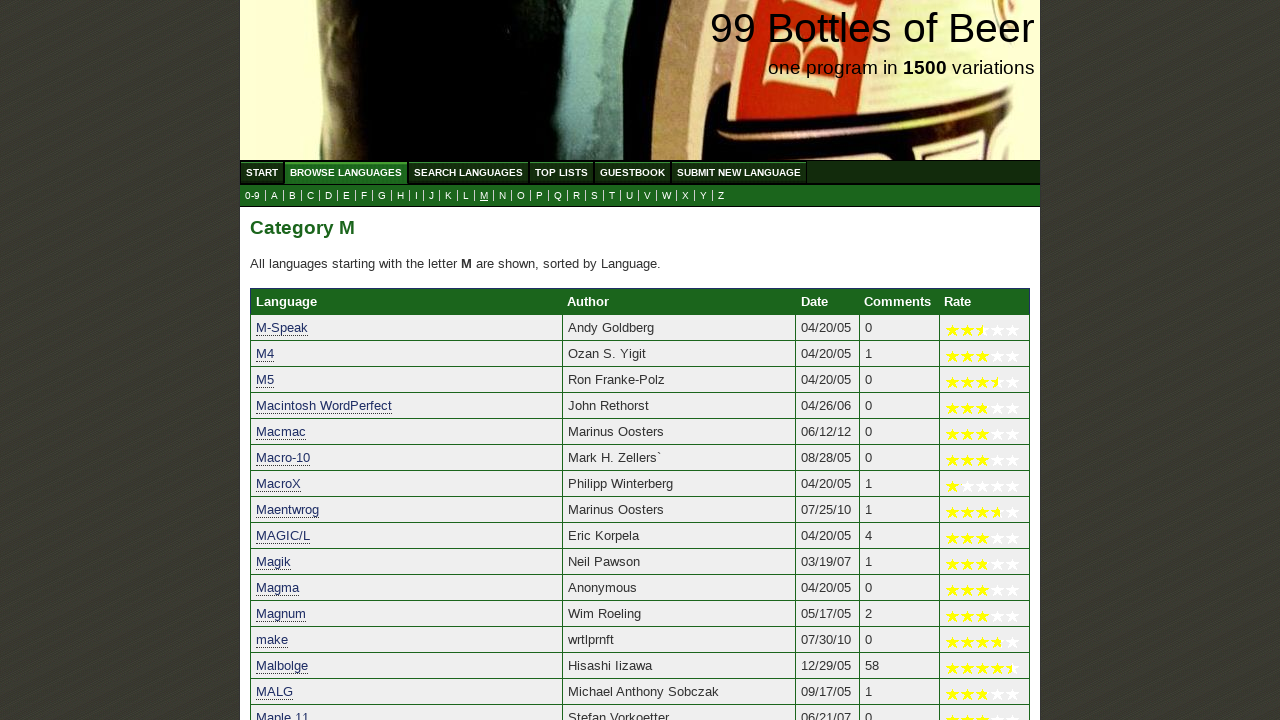